Tests radio button functionality by selecting Option 3, then Option 1, and verifying the result displays Option 1 as selected

Starting URL: https://acctabootcamp.github.io/site/examples/actions

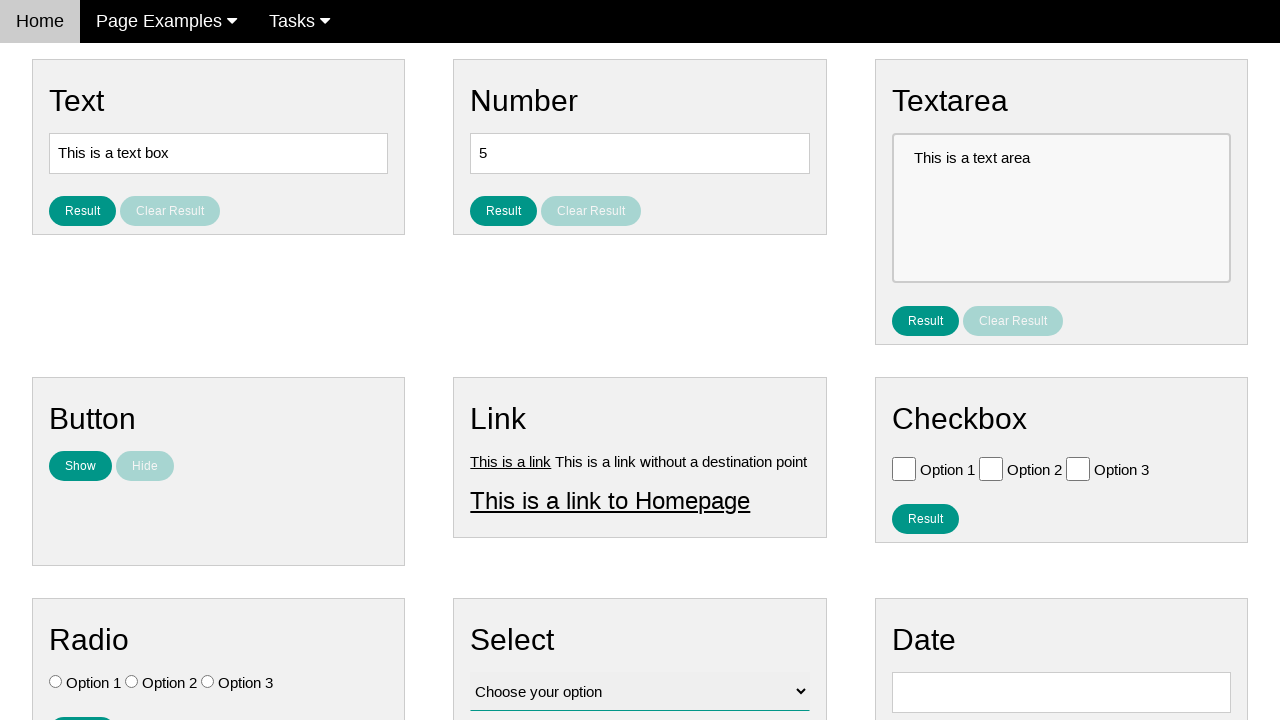

Located all radio buttons on the page
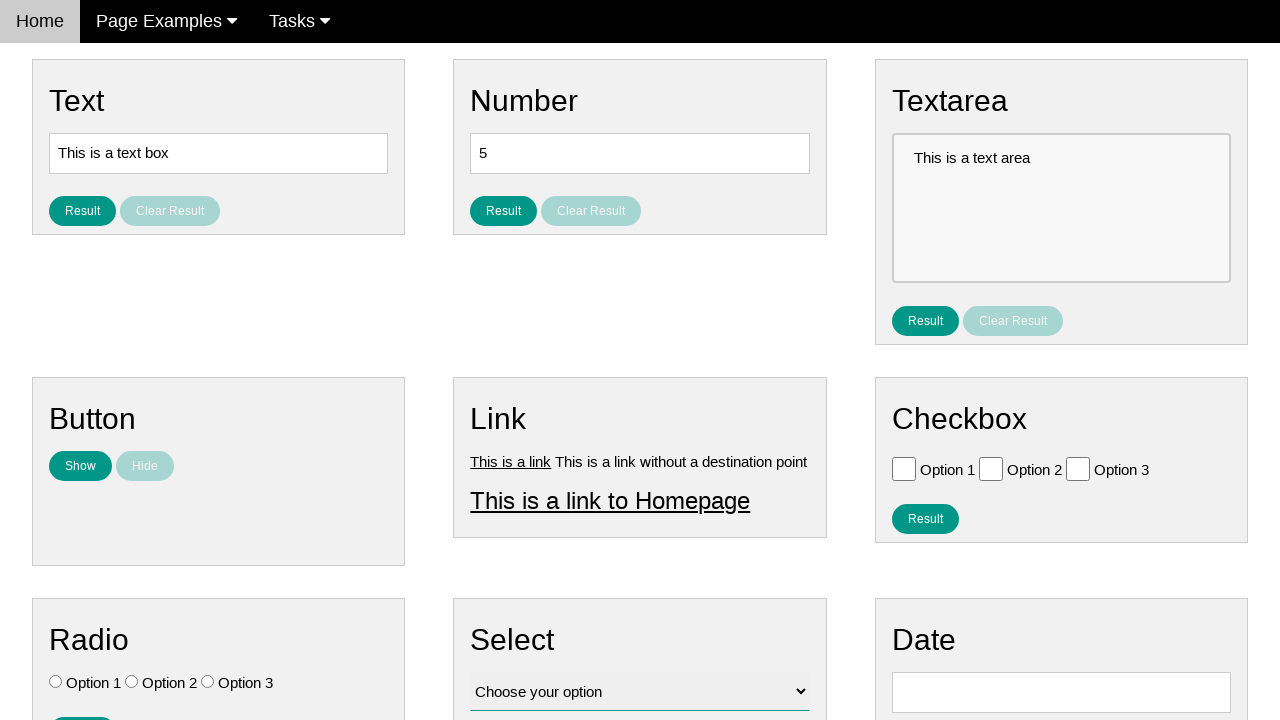

Clicked Option 3 (third radio button) at (208, 682) on [type=radio] >> nth=2
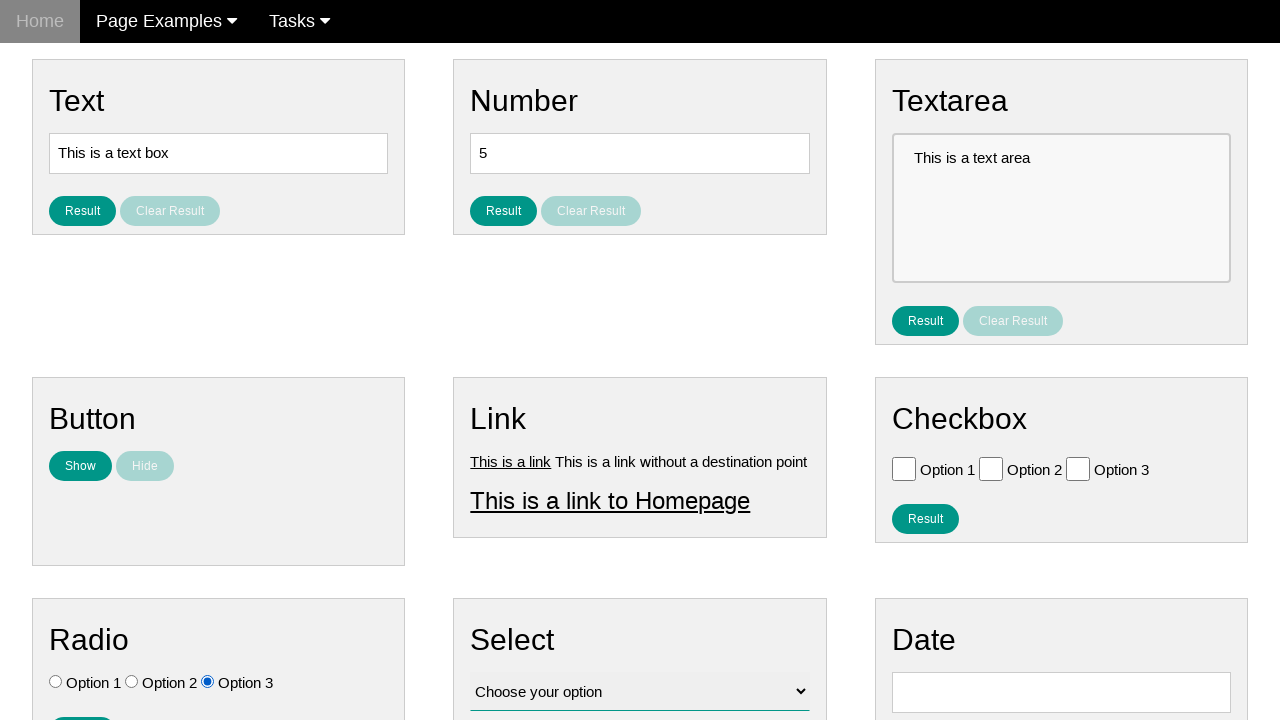

Clicked Option 1 (first radio button) at (56, 682) on [type=radio] >> nth=0
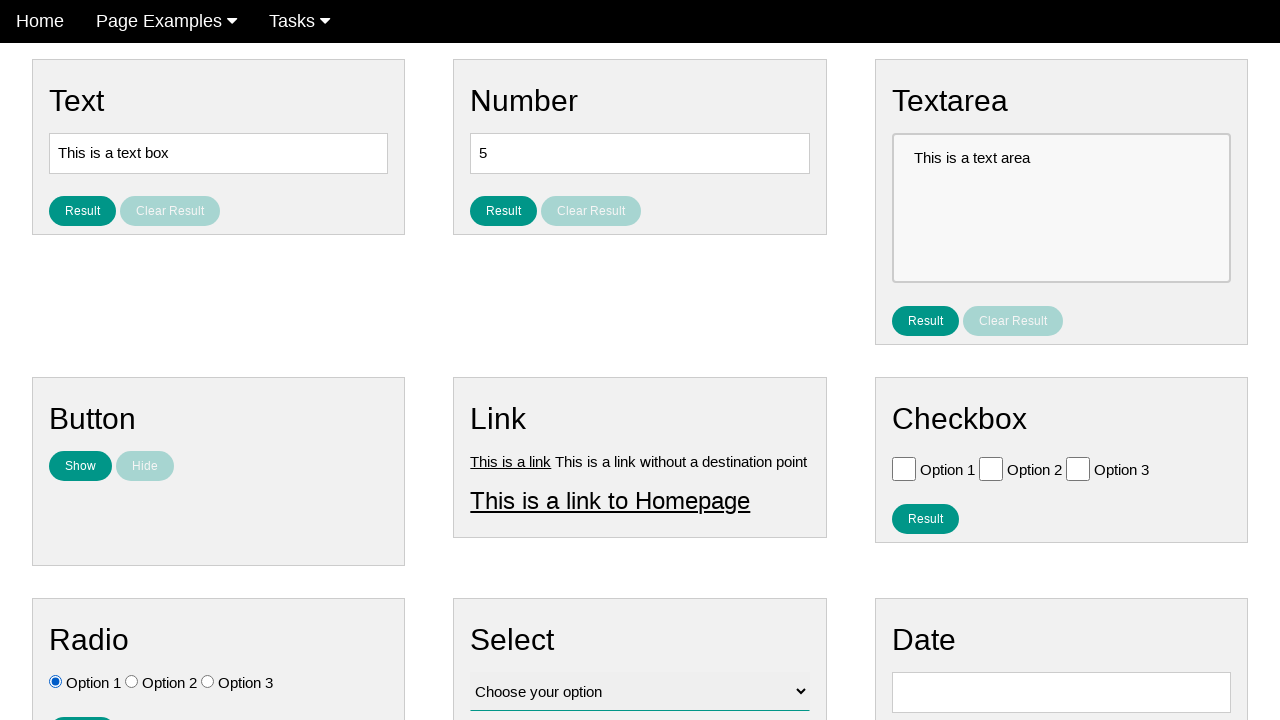

Clicked the result button to display radio button selection at (82, 705) on #result_button_ratio
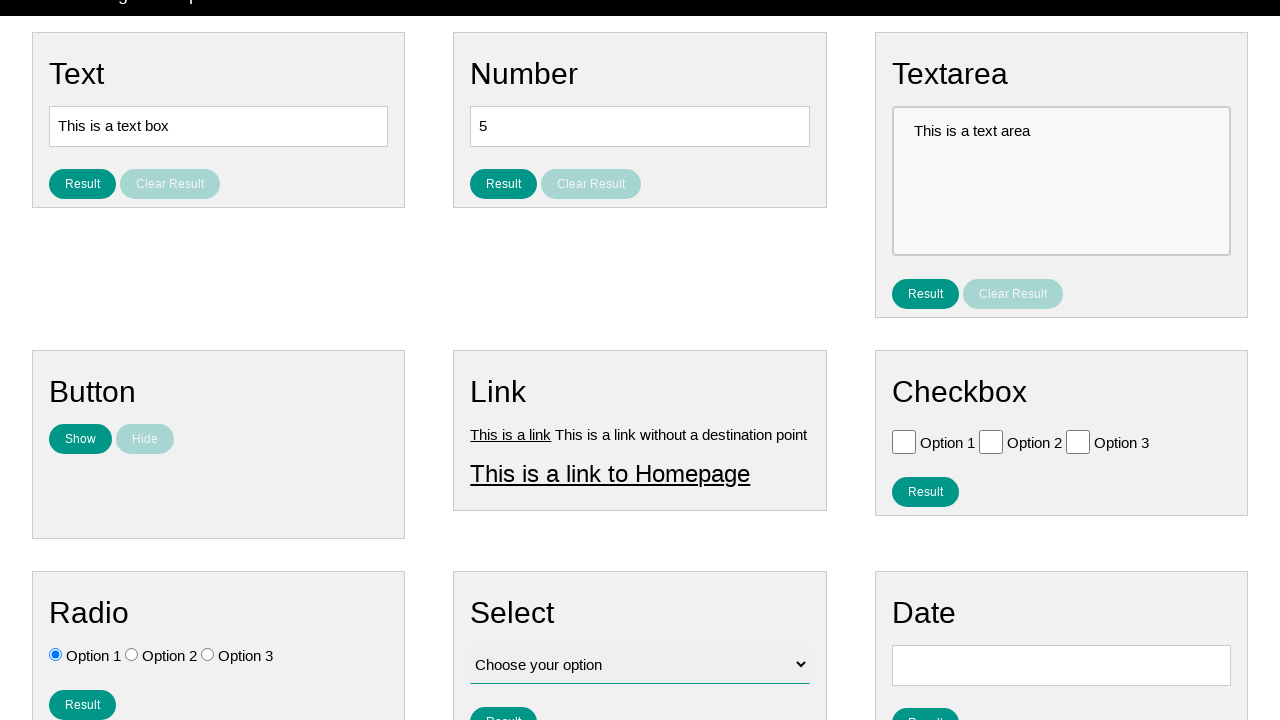

Result displayed showing Option 1 as selected
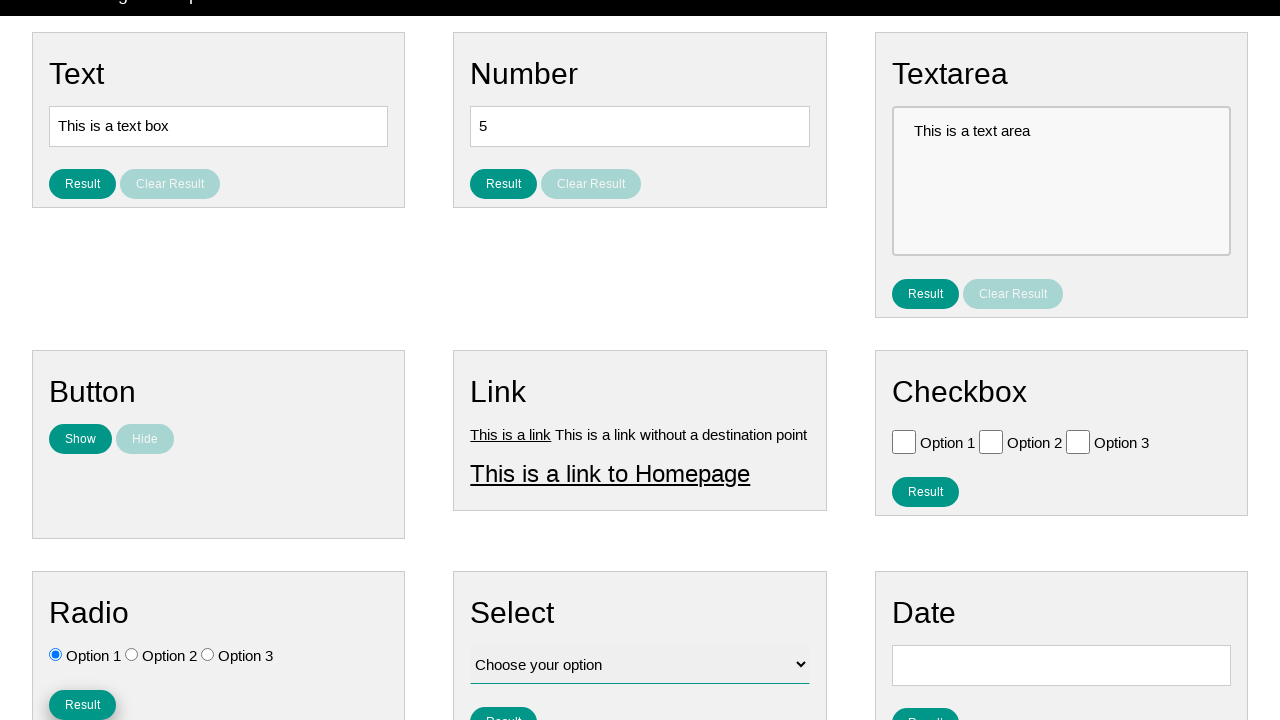

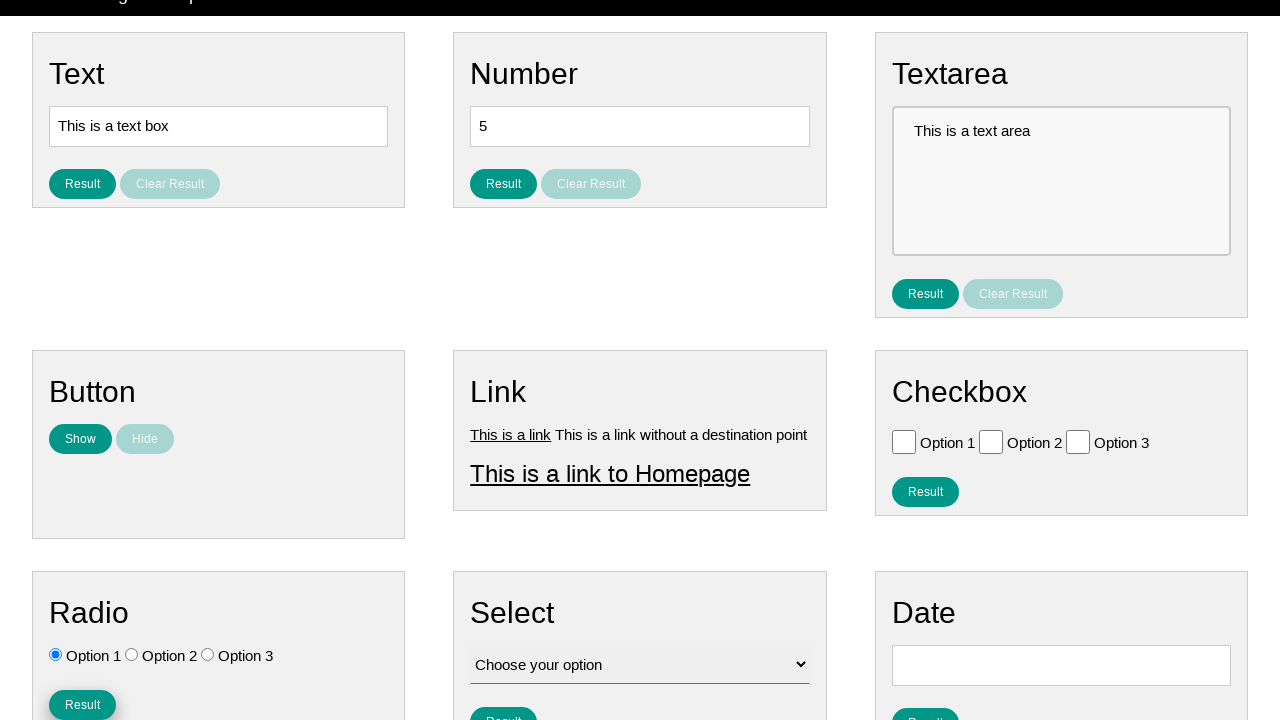